Automates the Carbon code screenshot tool to create a styled code image by configuring theme, language, background transparency, pasting code, and exporting as PNG

Starting URL: https://carbon.now.sh/

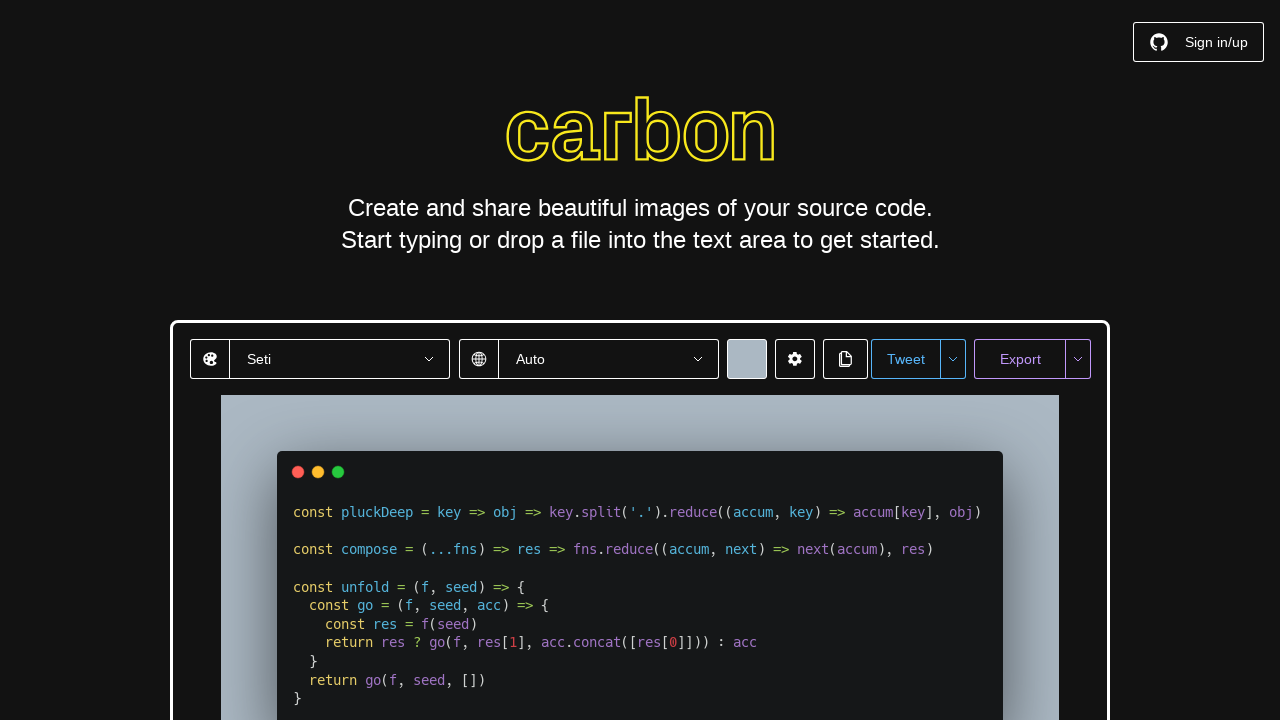

Clicked on theme dropdown at (340, 359) on div.jsx-6aef7fa683662777:nth-child(1) > span:nth-child(3)
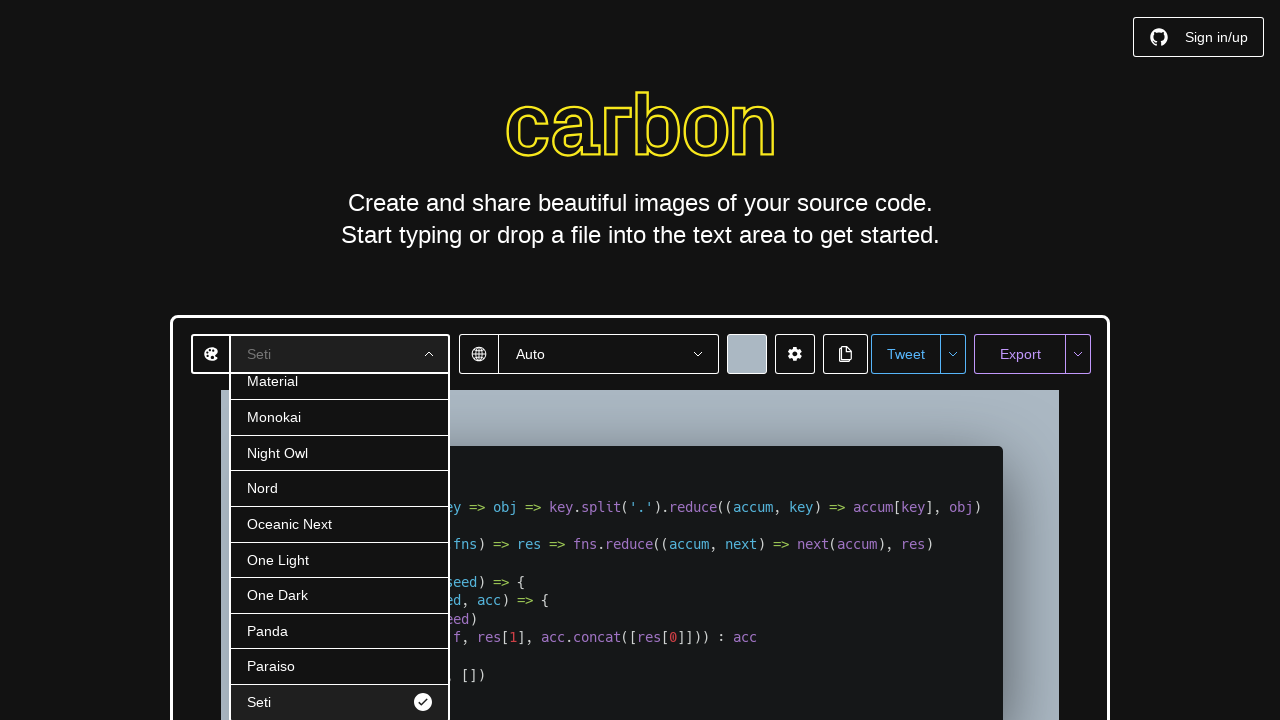

Waited for theme dropdown to appear
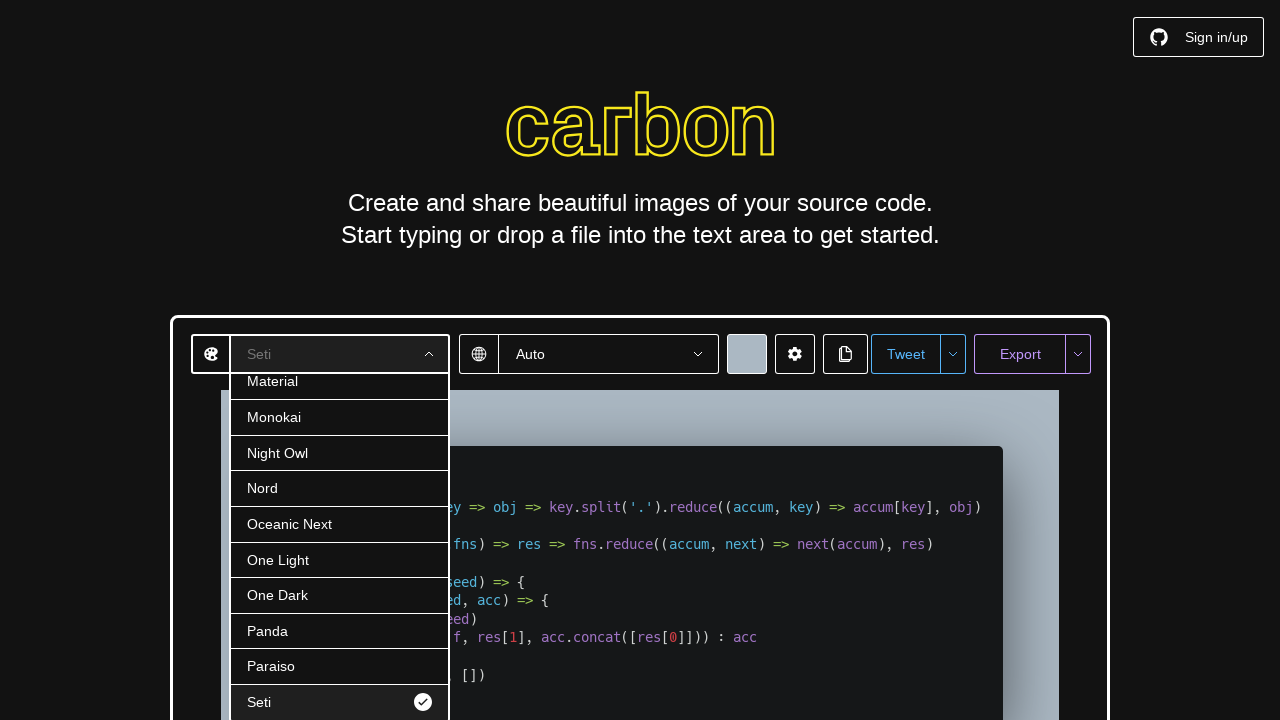

Selected Nord theme from dropdown at (340, 547) on #downshift-0-item-10
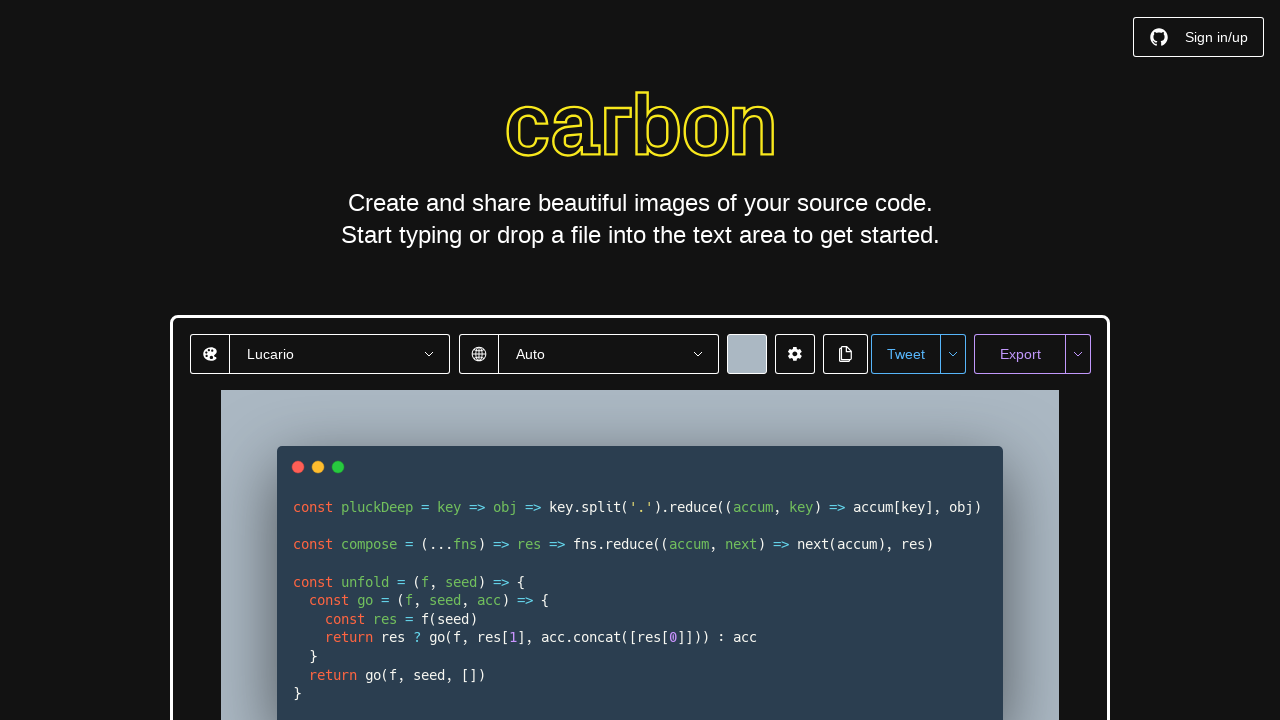

Waited for theme selection to apply
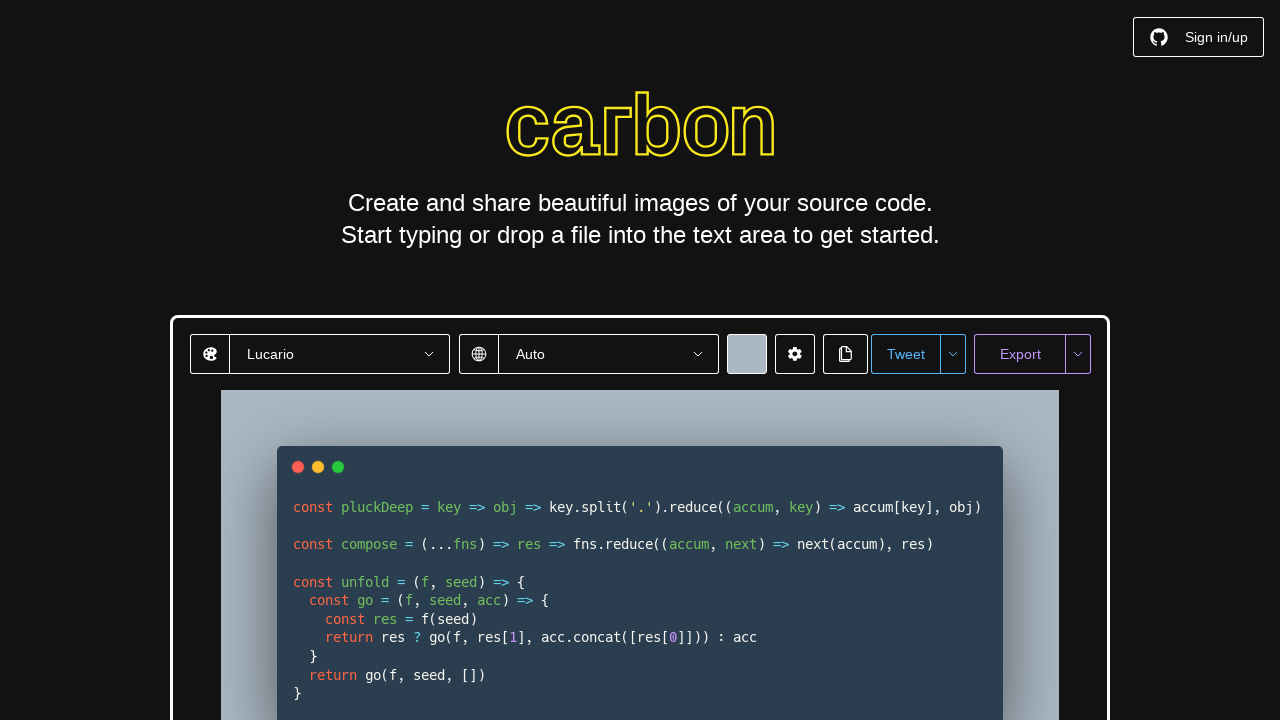

Clicked on language dropdown at (608, 354) on div.jsx-6aef7fa683662777:nth-child(2) > span:nth-child(3)
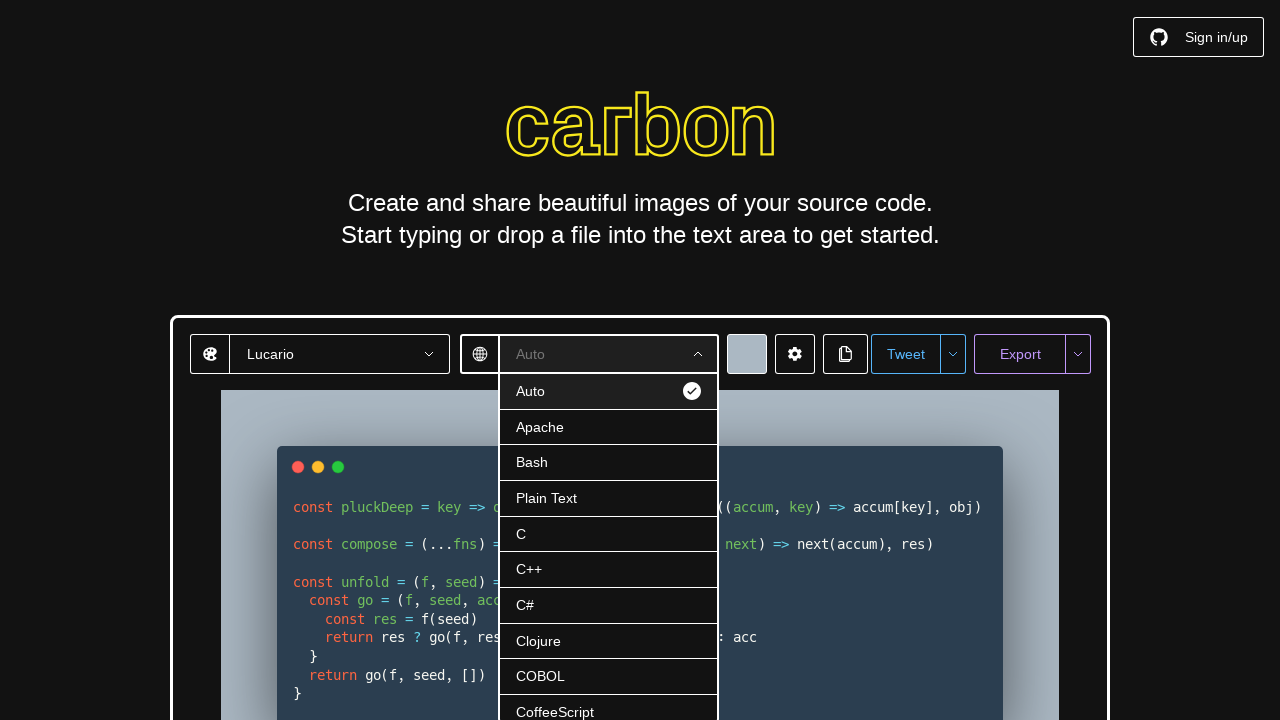

Waited for language dropdown to appear
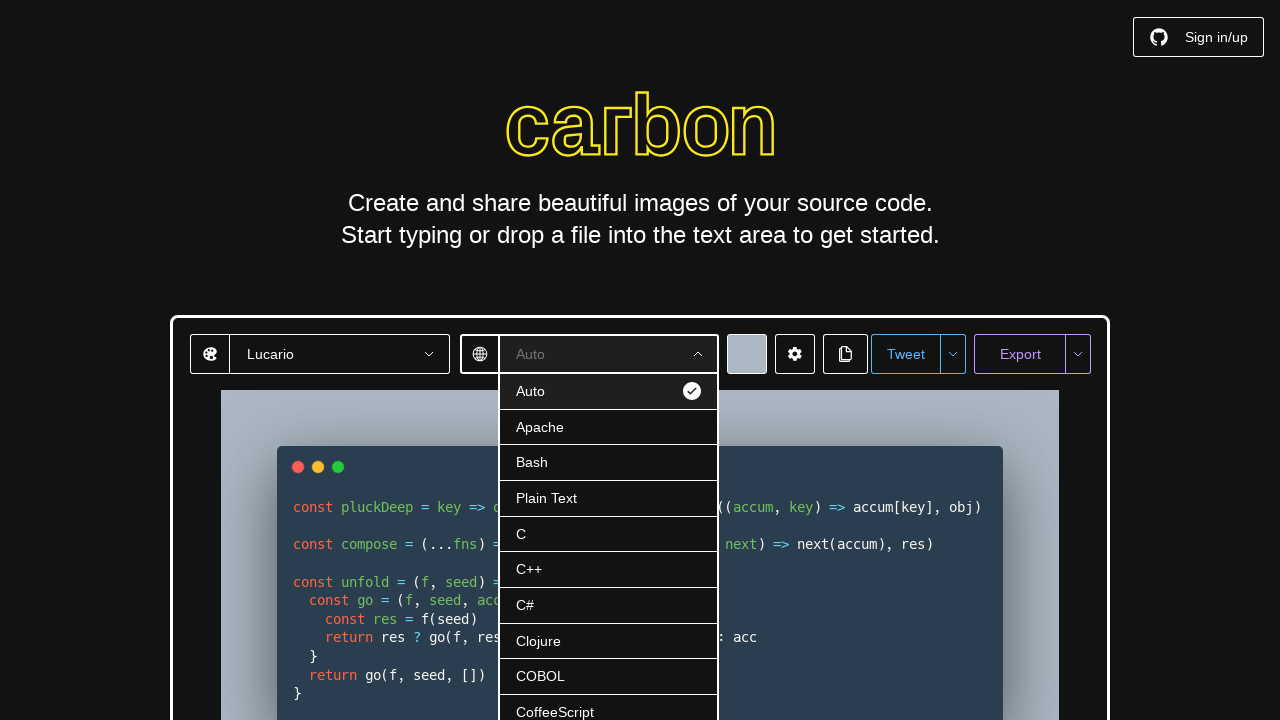

Selected Python language from dropdown at (608, 547) on #downshift-1-item-52
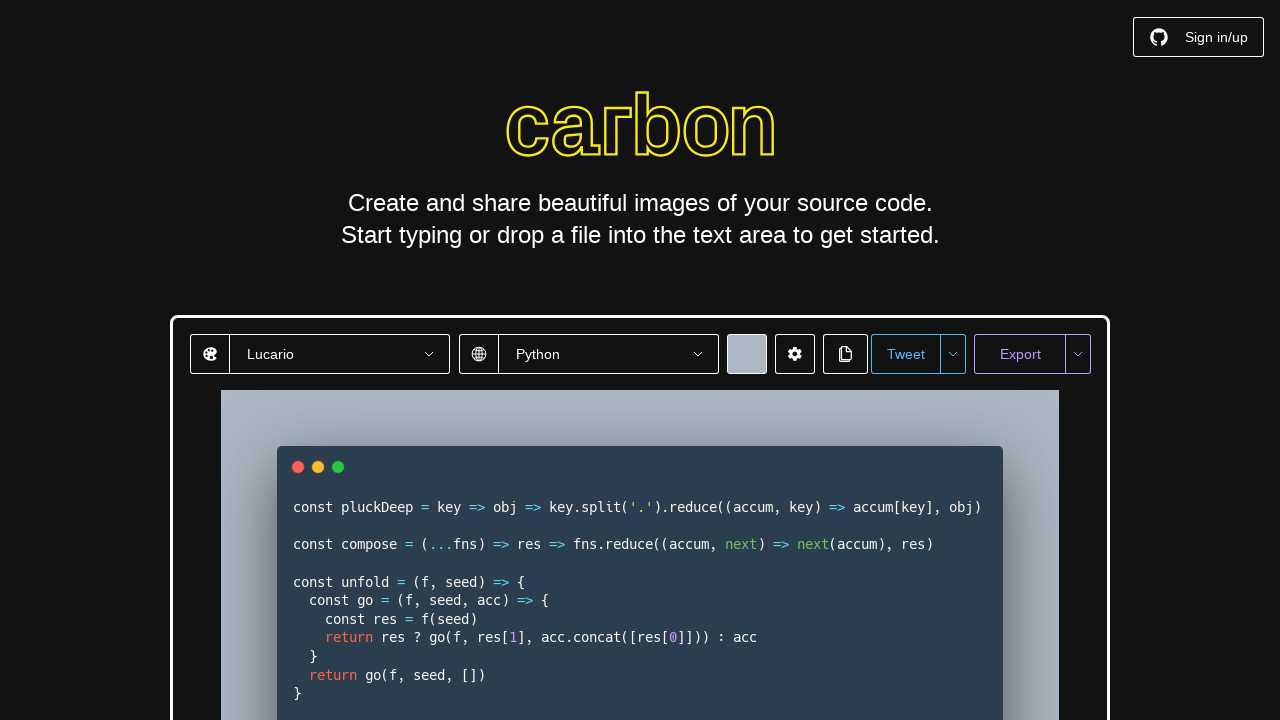

Waited for language selection to apply
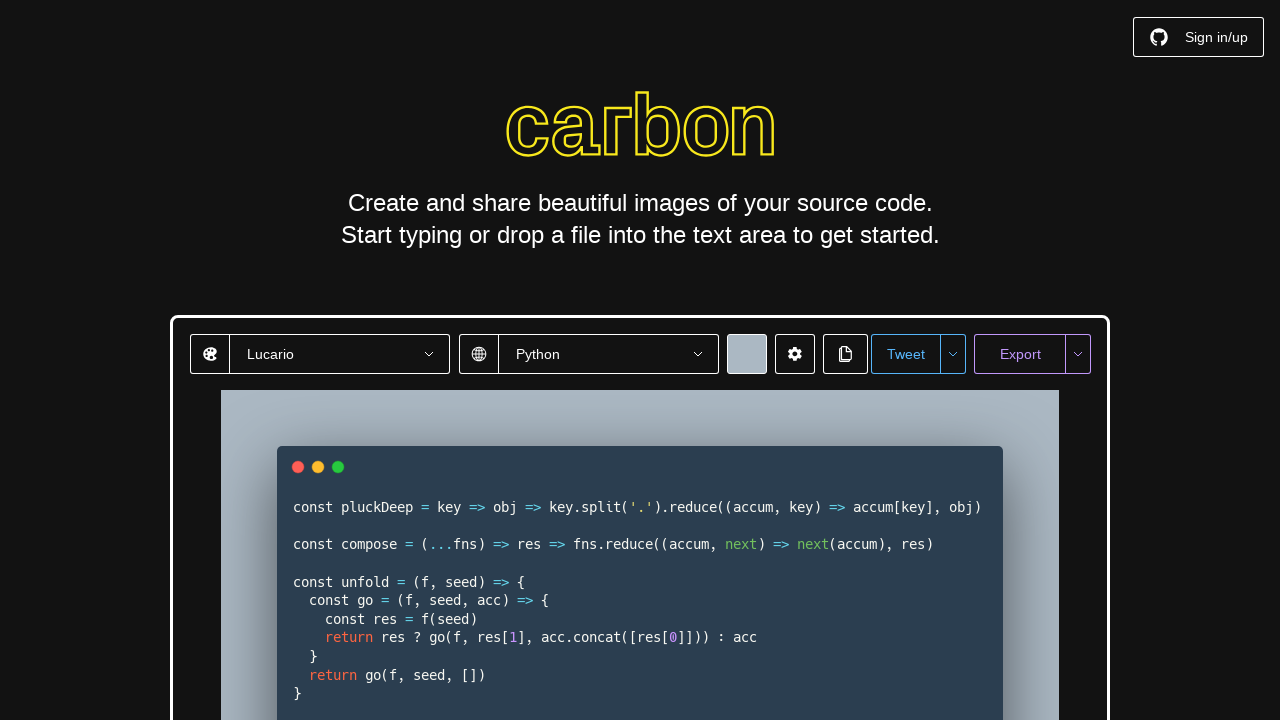

Clicked on background transparency setting at (747, 354) on div.jsx-492597142:nth-child(3)
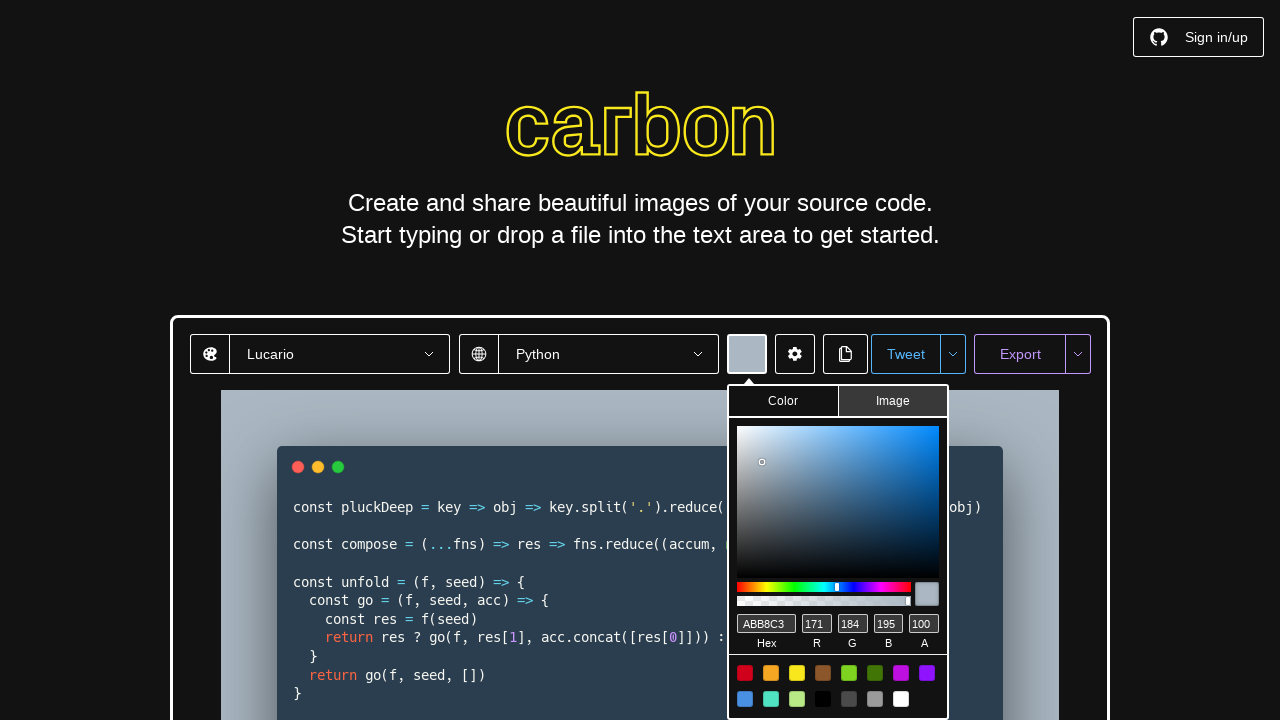

Waited for transparency control to load
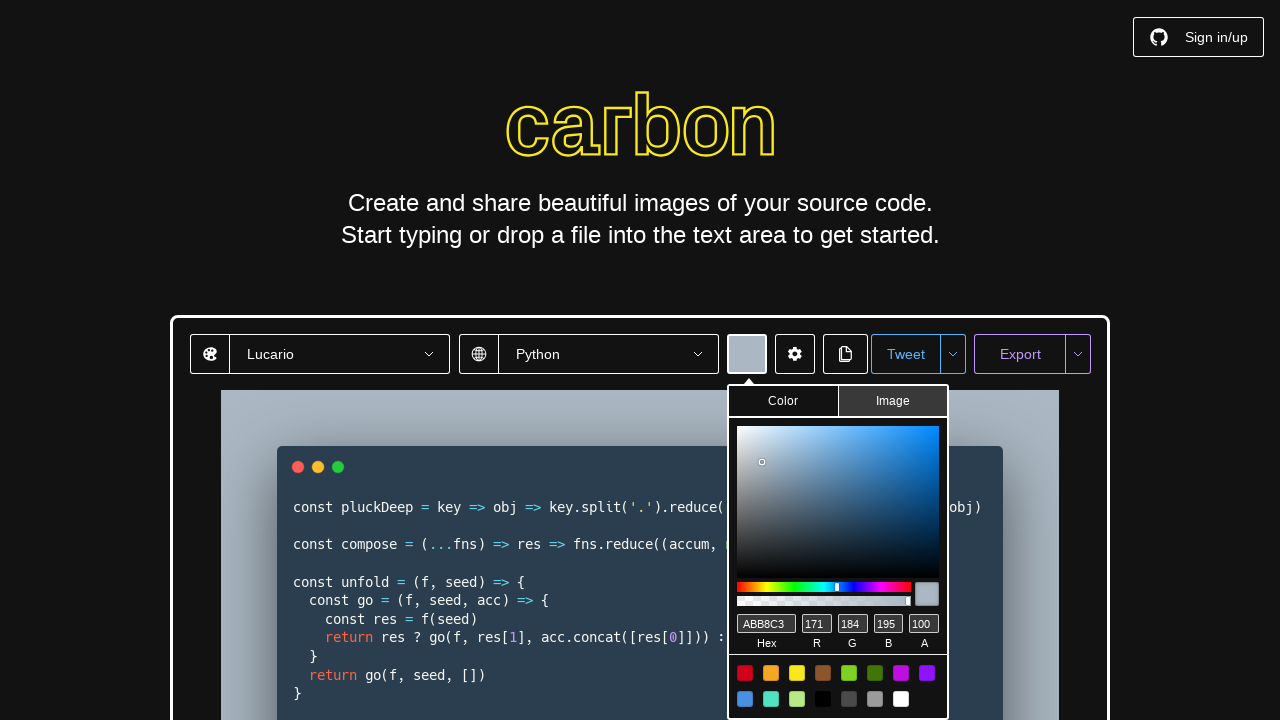

Clicked on alpha input field at (924, 623) on #rc-editable-input-5
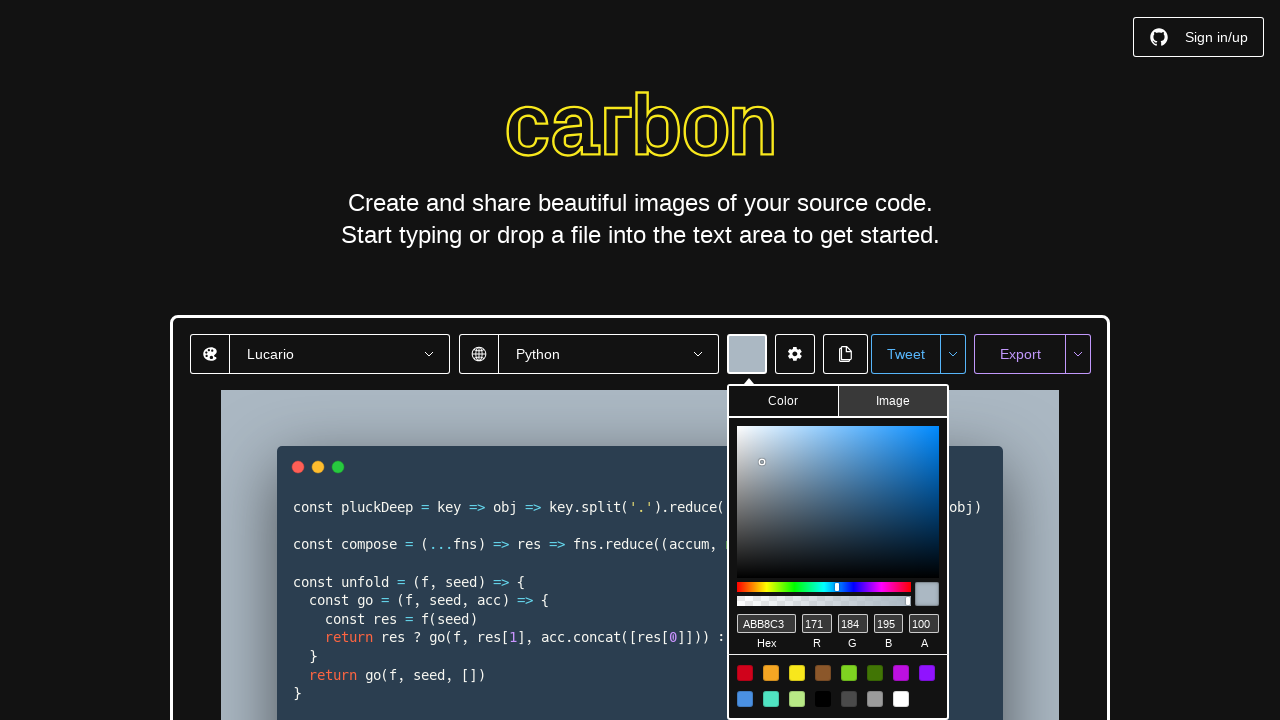

Waited for alpha input field to be ready
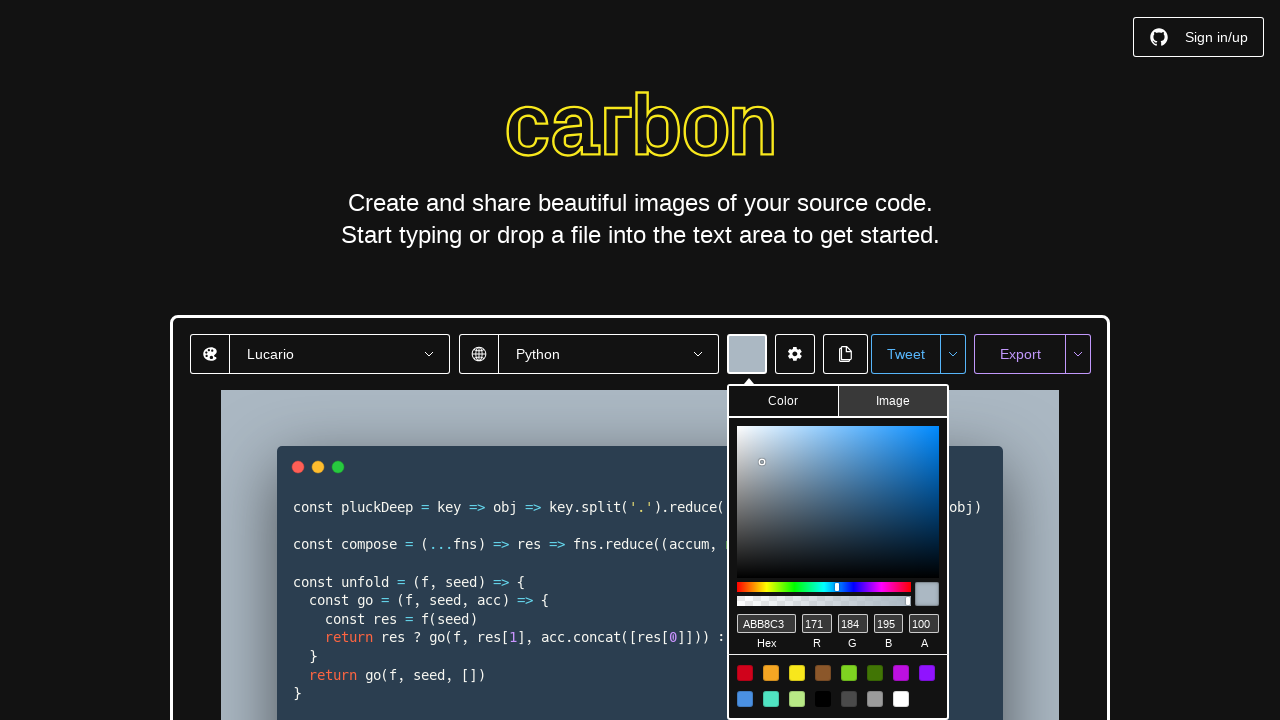

Selected all text in alpha field
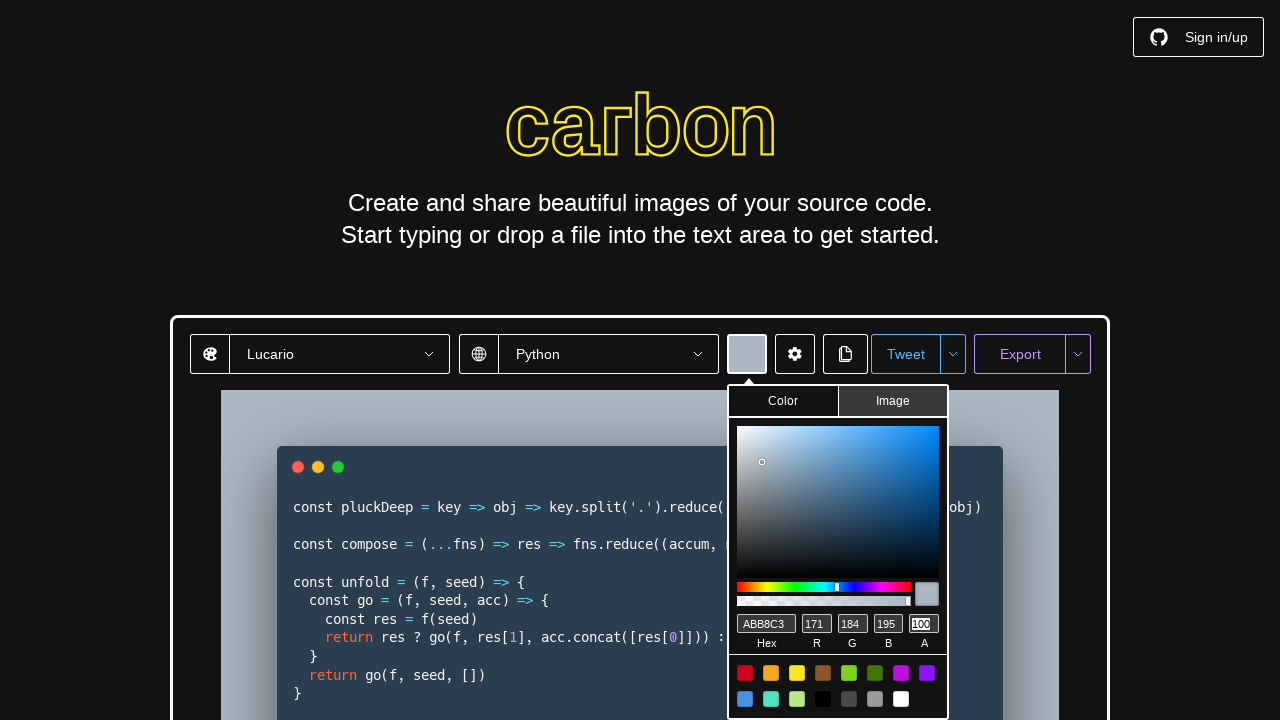

Deleted alpha field content
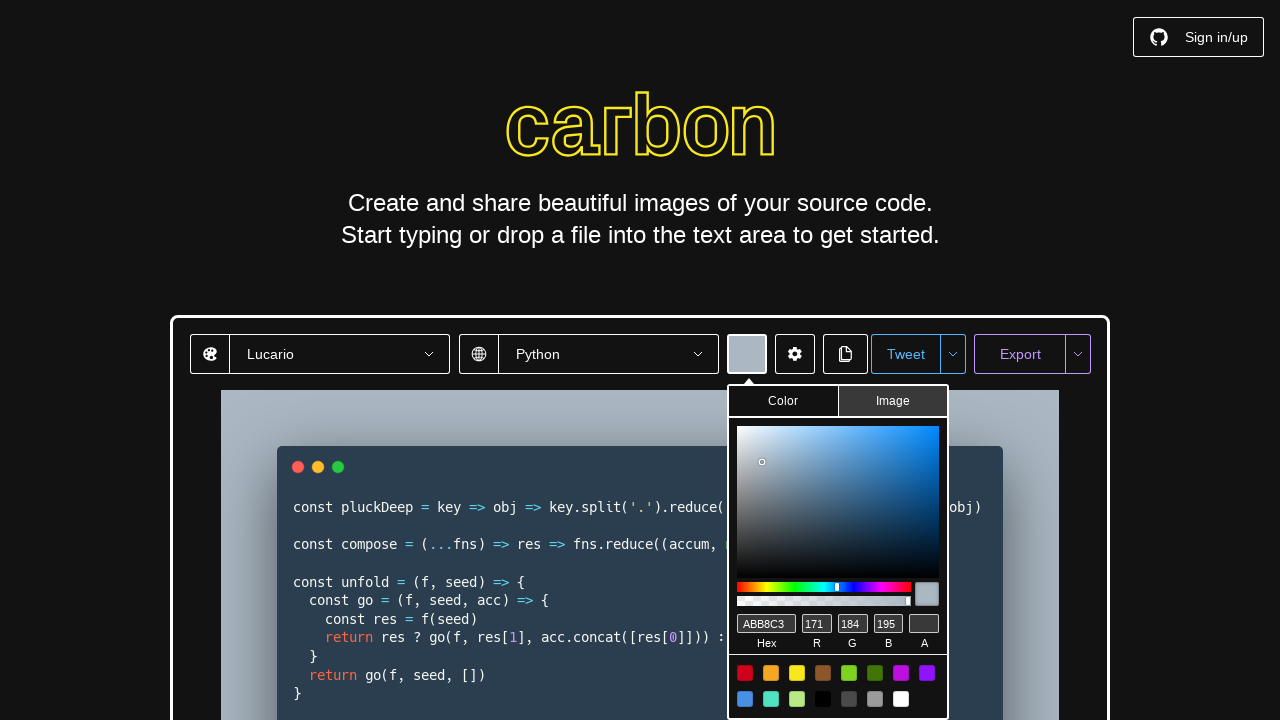

Set alpha transparency to 0
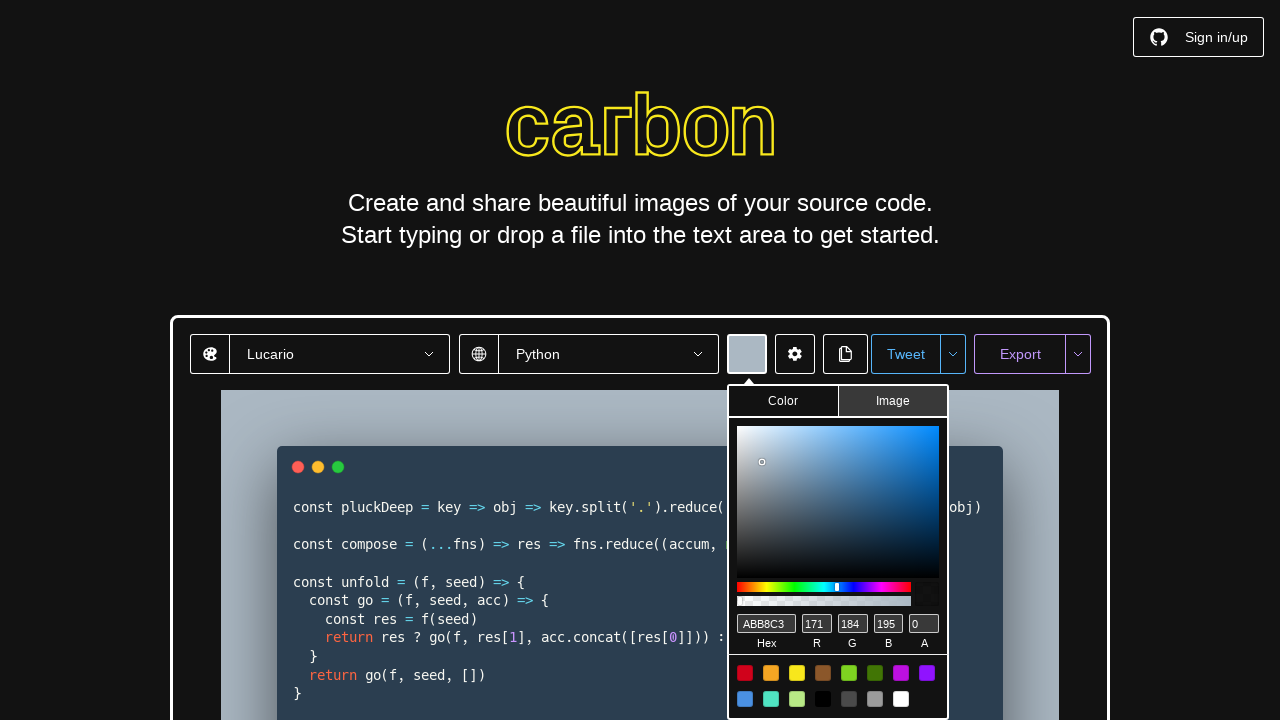

Clicked on code editor area at (637, 600) on .CodeMirror-lines > div:nth-child(1)
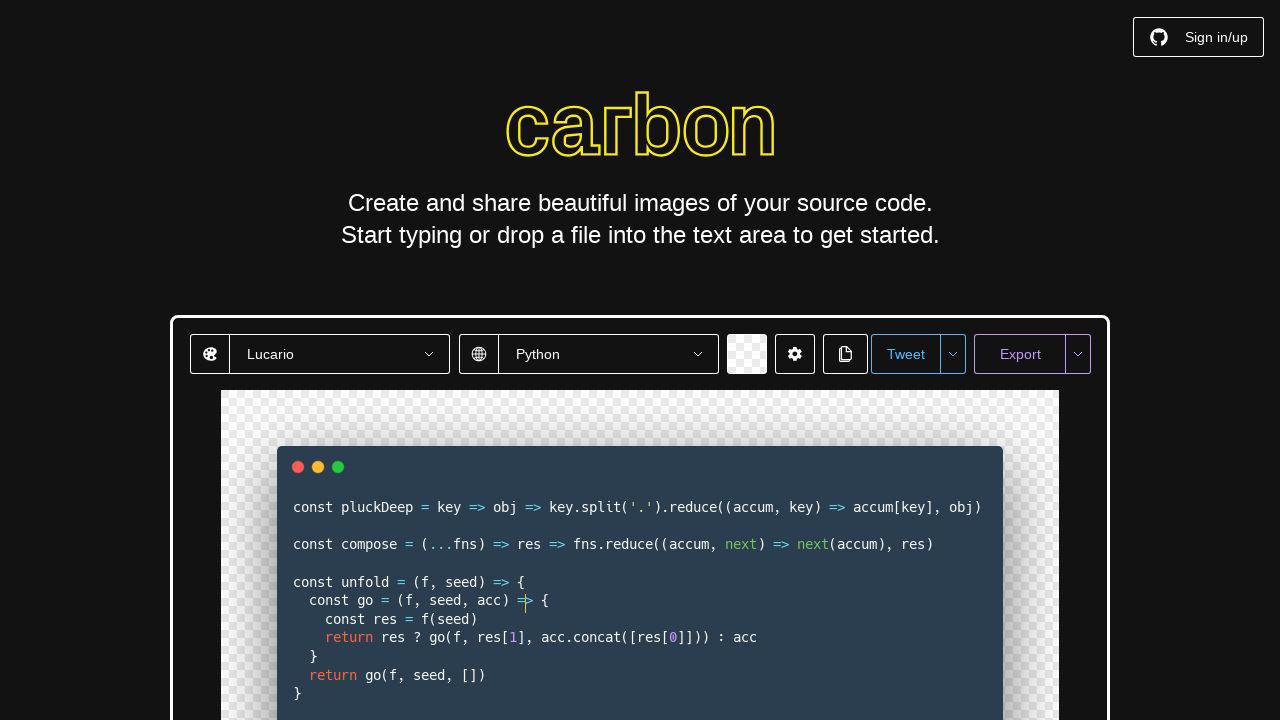

Waited for code editor to be ready
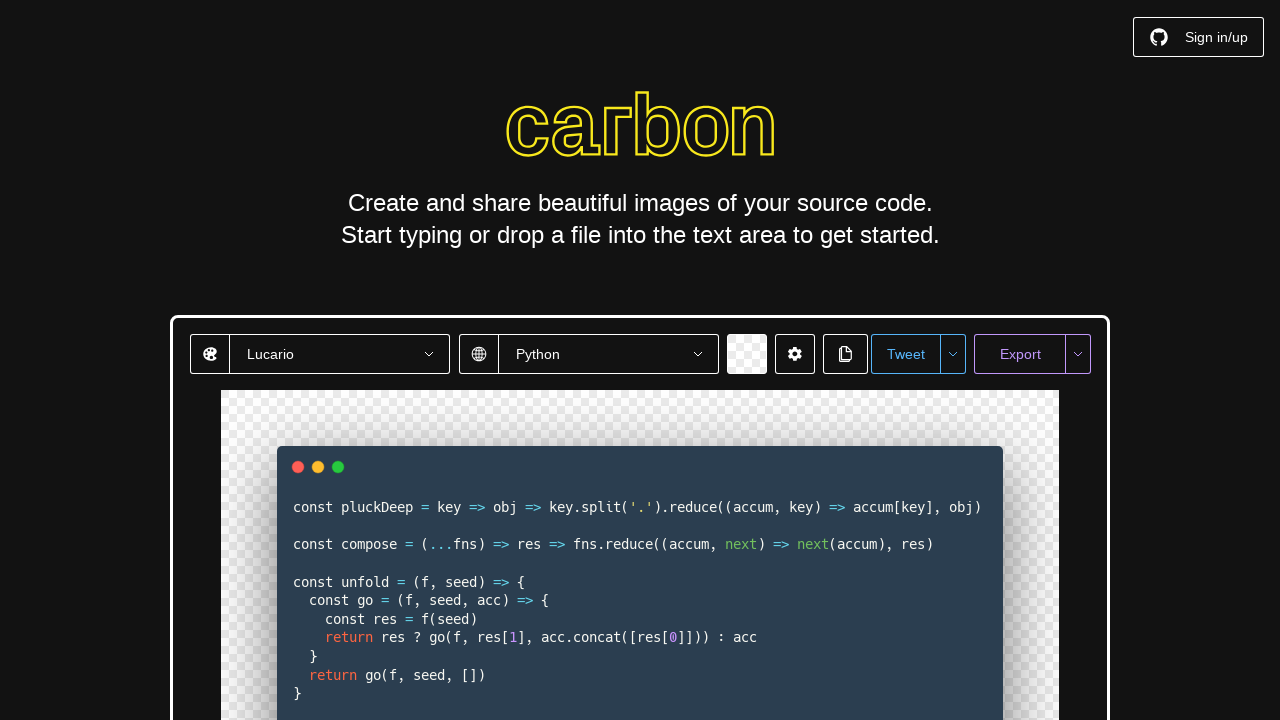

Selected all boilerplate code
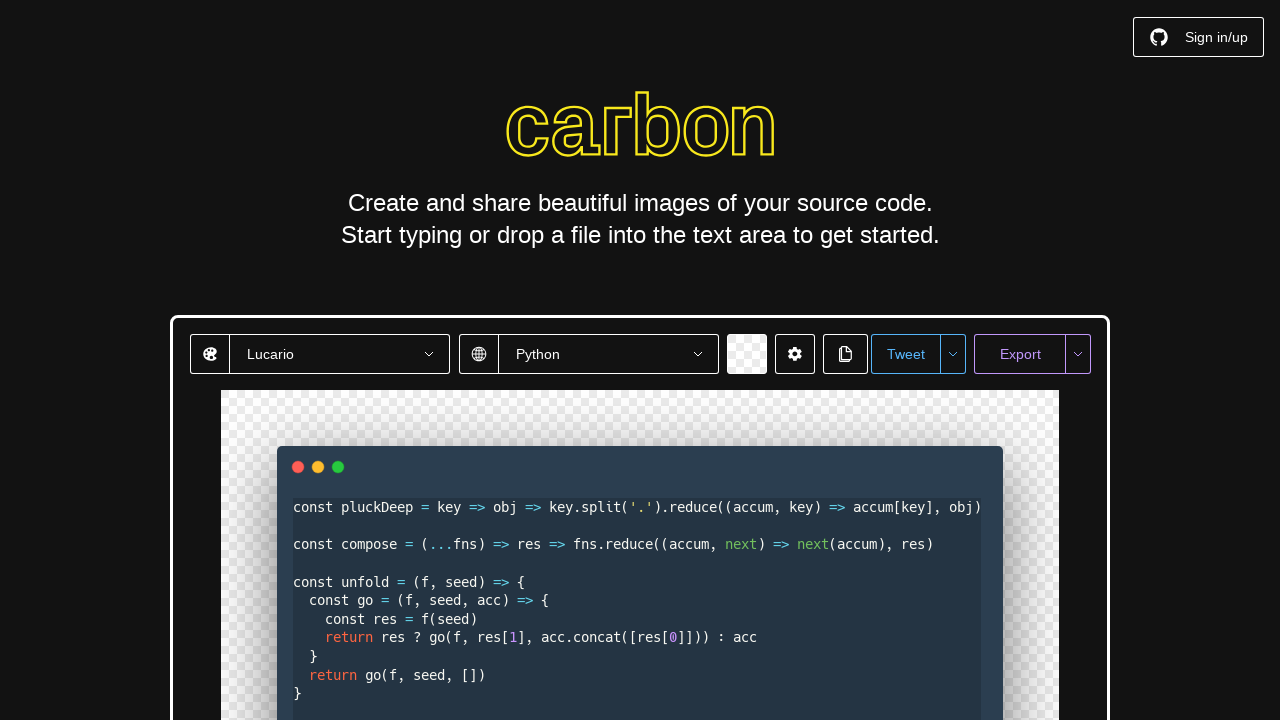

Deleted boilerplate code
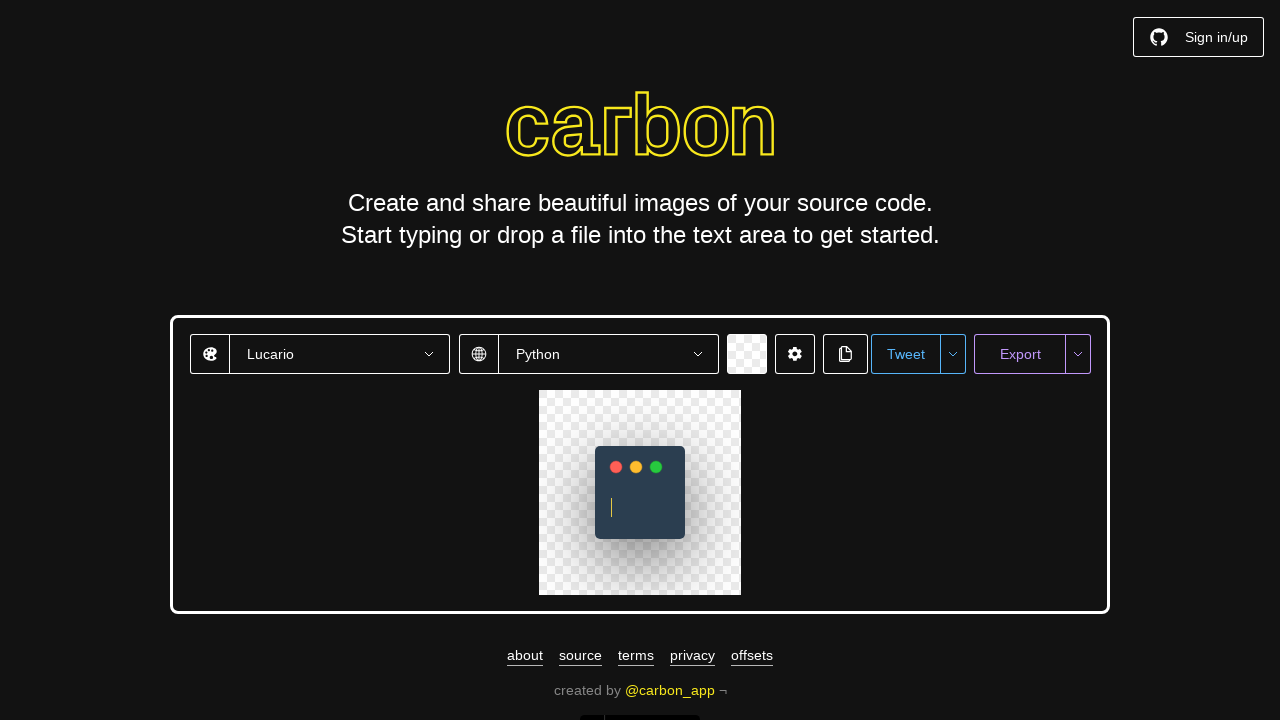

Pasted Python sample code into editor
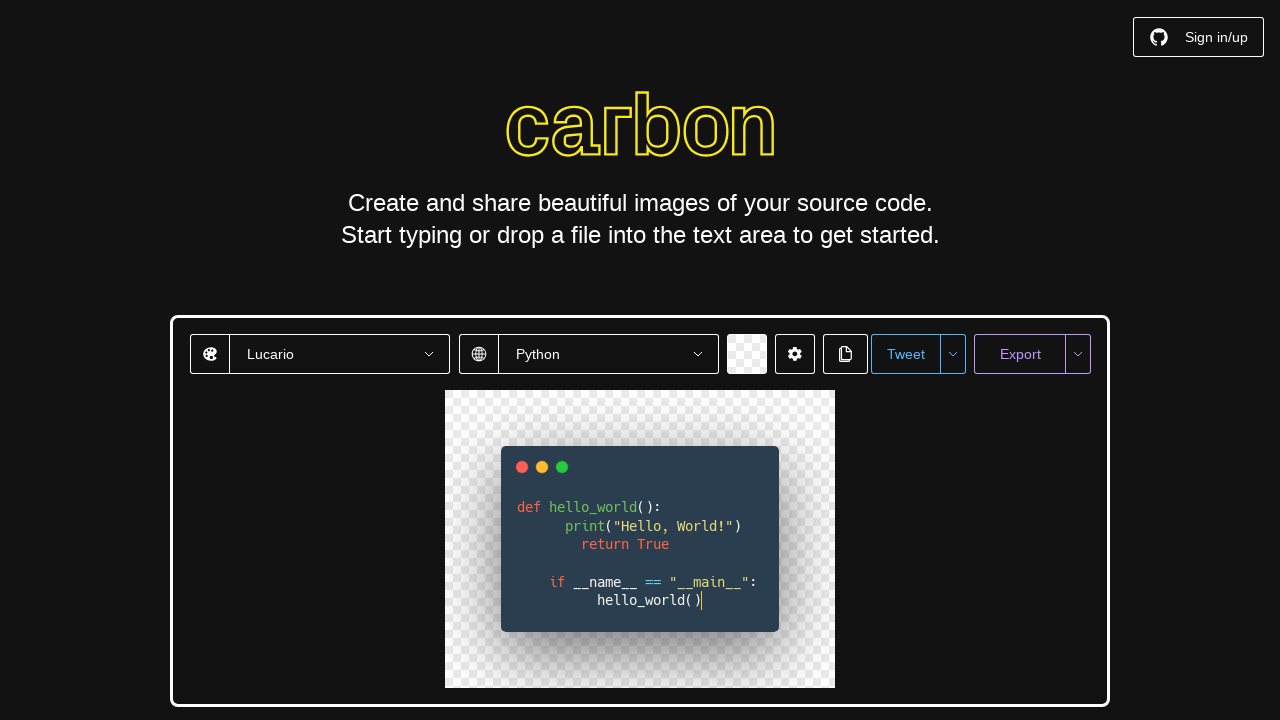

Removed extra trailing character
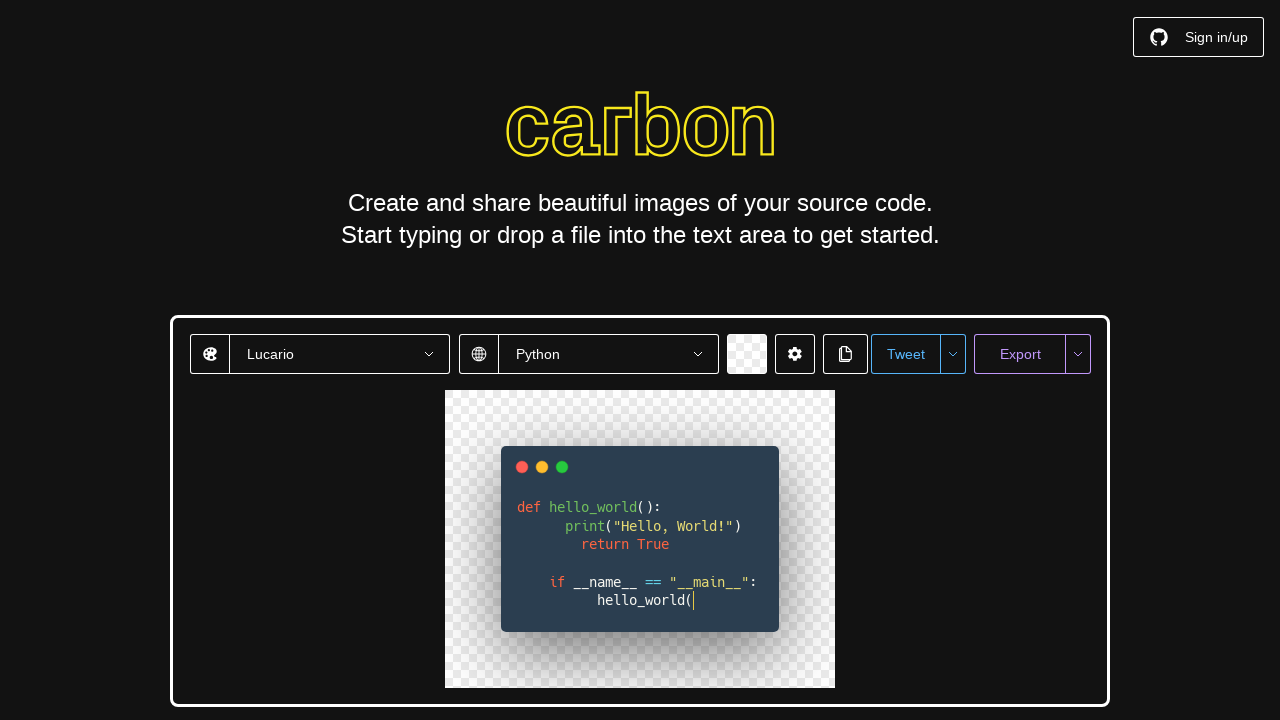

Opened export menu at (1078, 354) on #export-menu
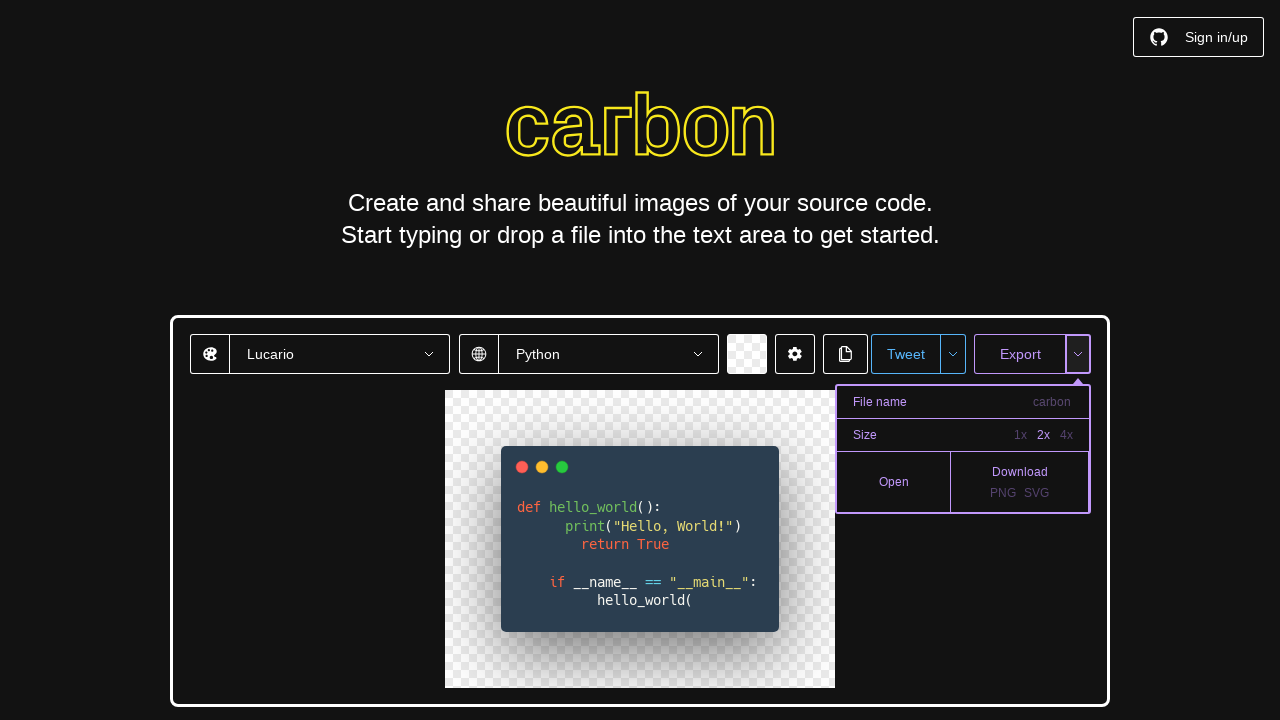

Waited for export menu to load
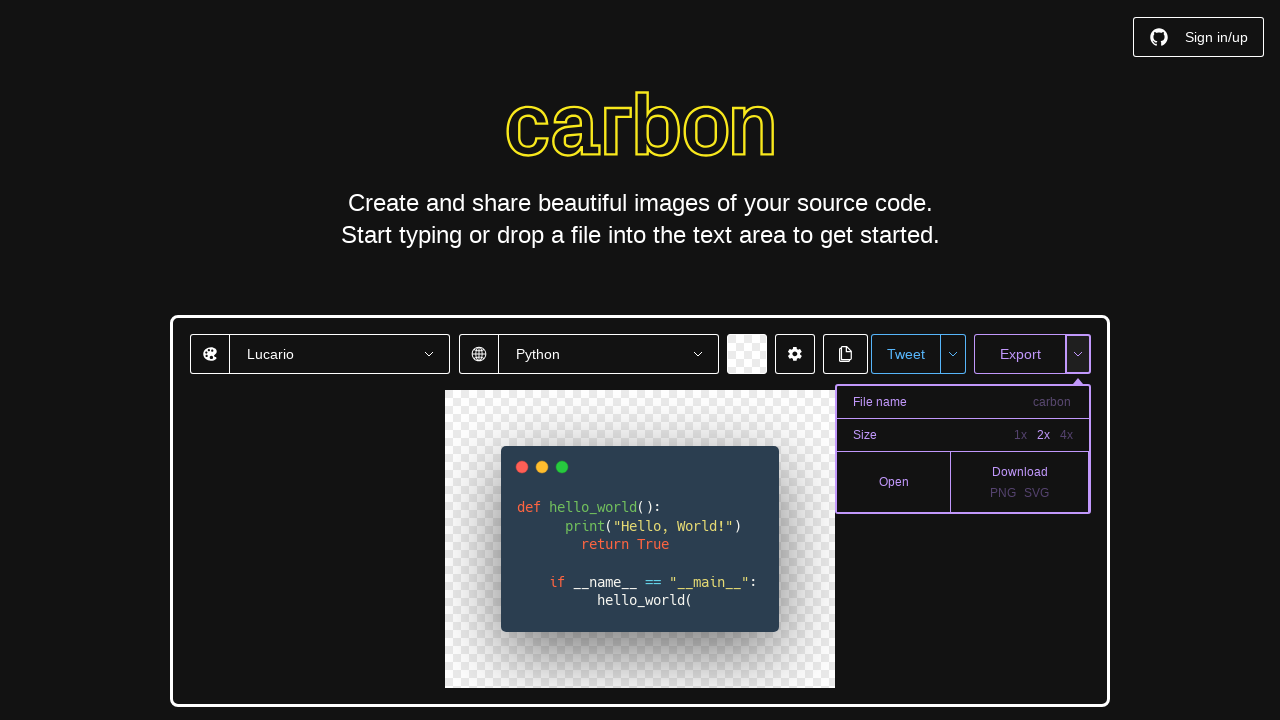

Selected 4x export quality at (1066, 435) on button.jsx-1997739259:nth-child(3)
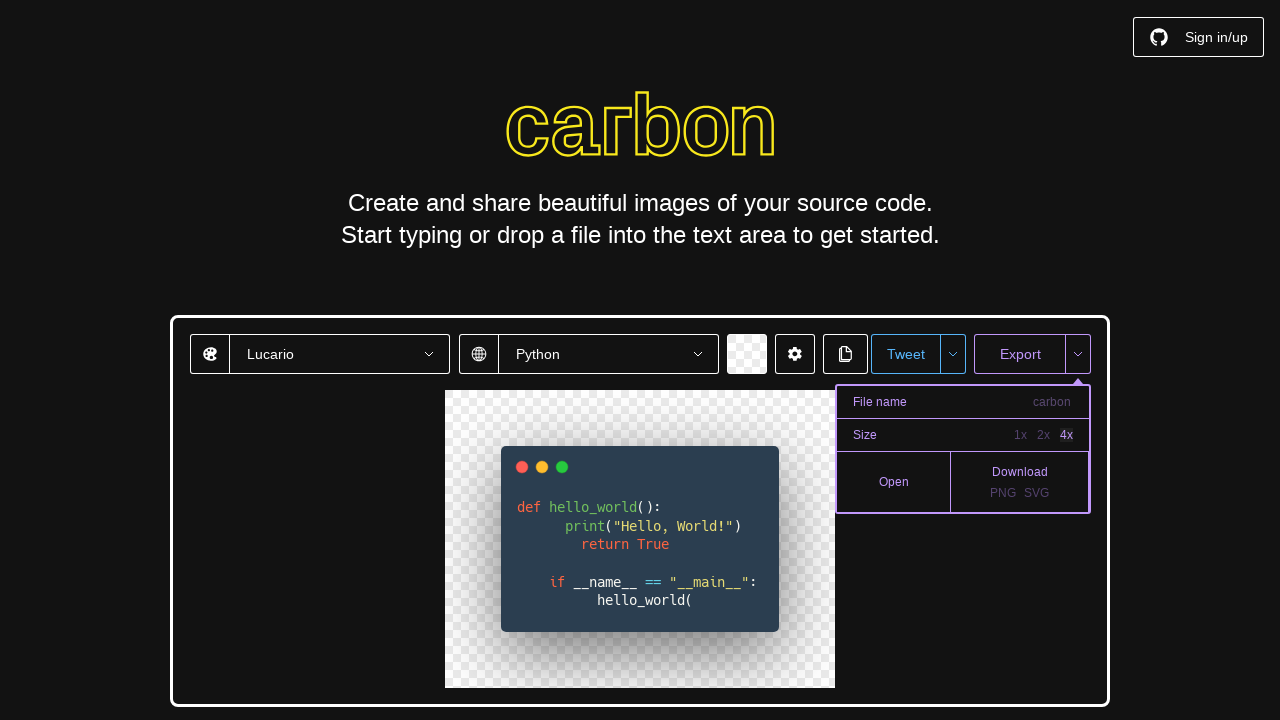

Waited for quality setting to apply
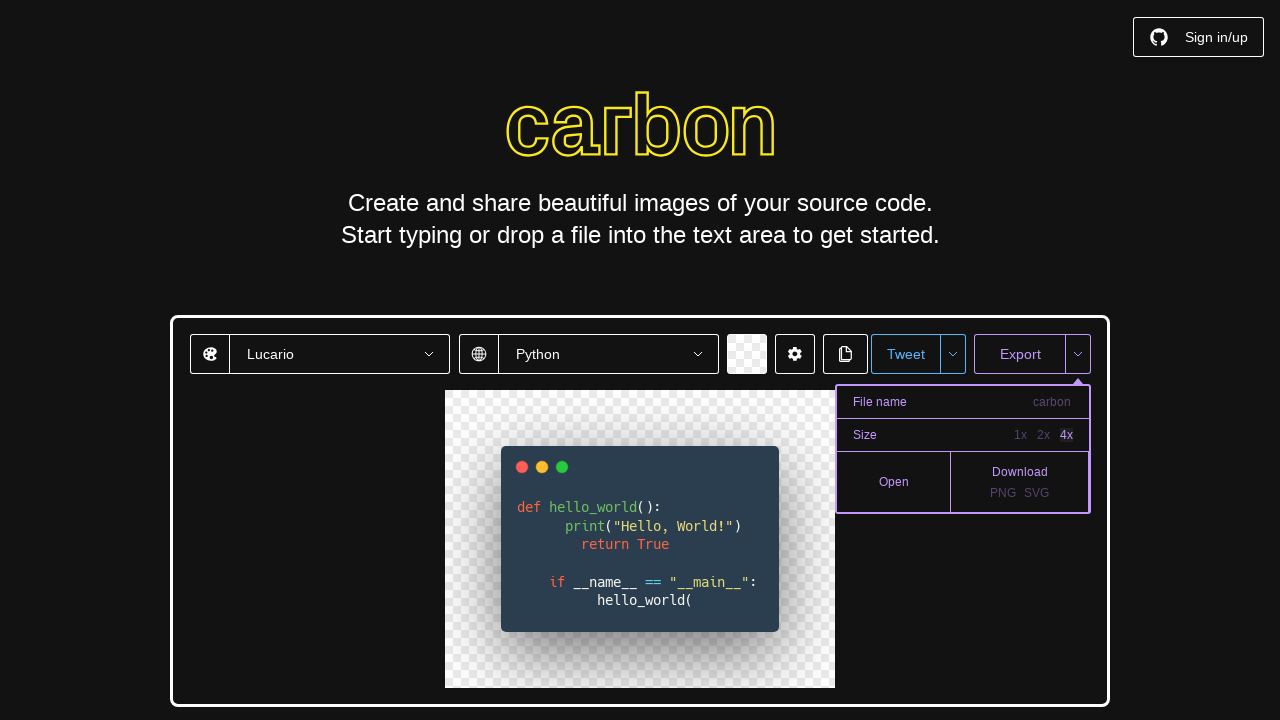

Clicked on image naming field at (990, 402) on .jsx-3682524635
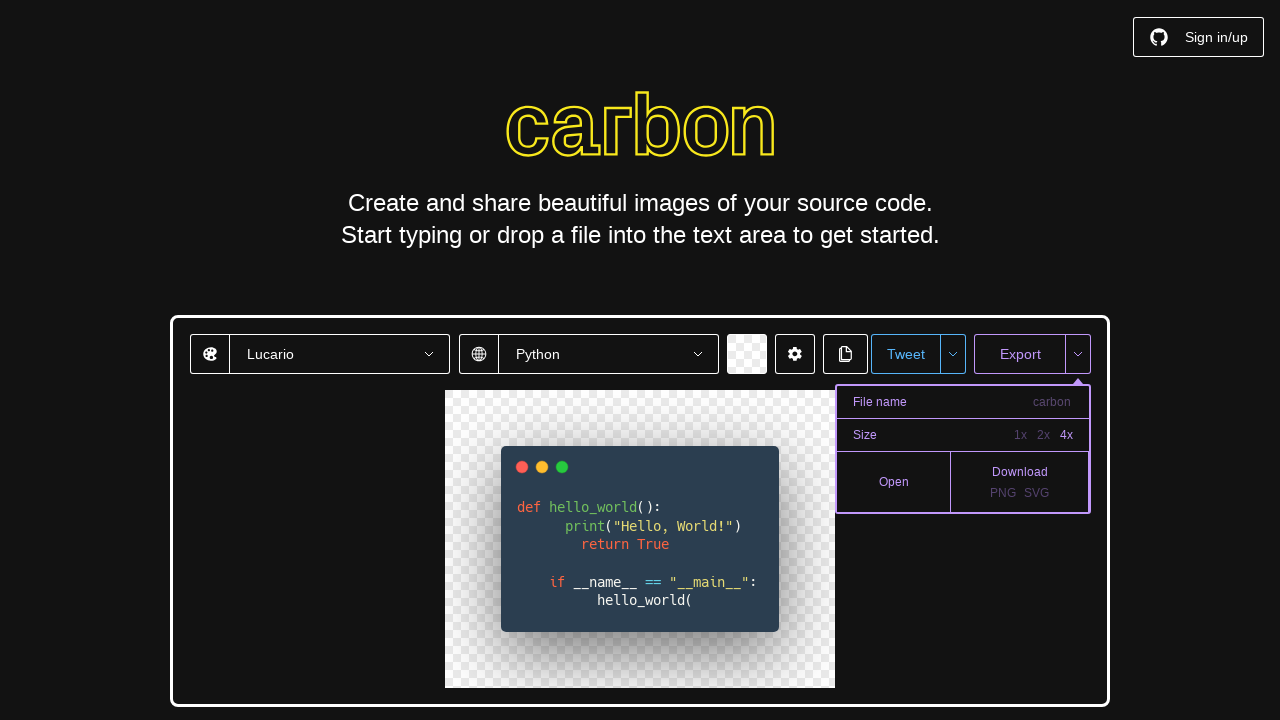

Waited for naming field to be ready
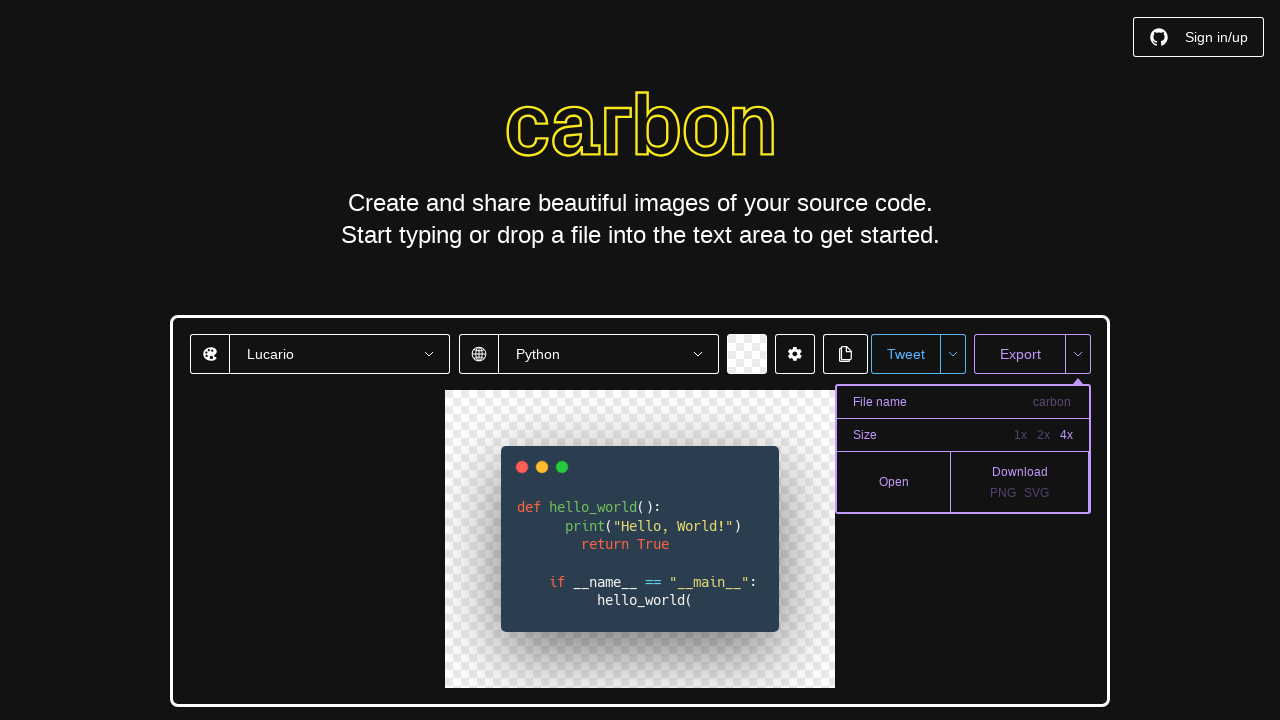

Entered image filename 'code_sample_image'
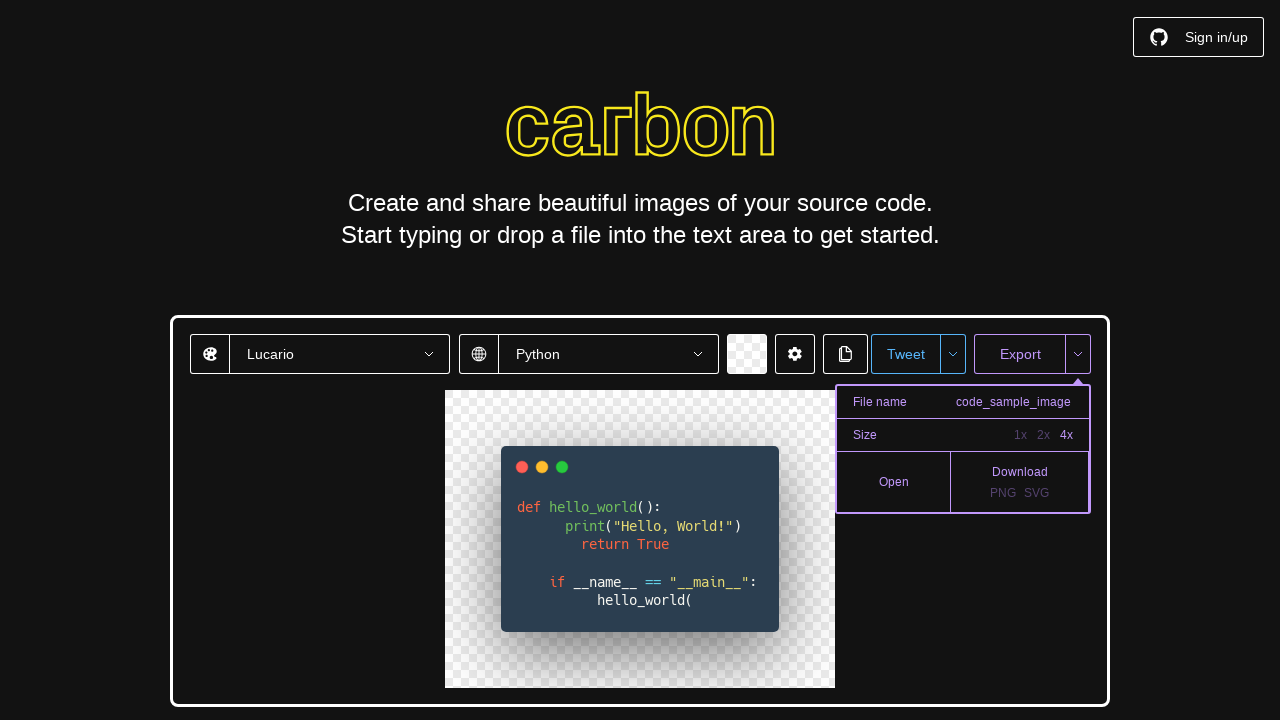

Clicked PNG export button at (1003, 493) on #export-png
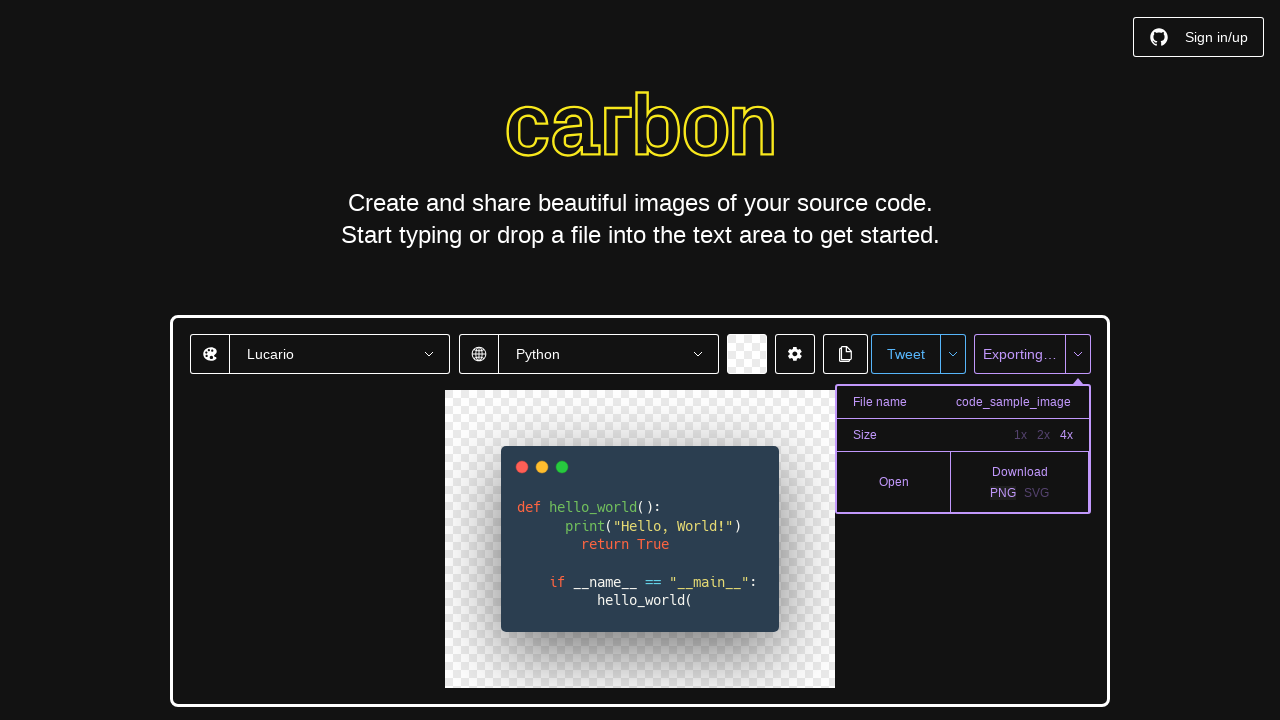

Waited for PNG export to complete
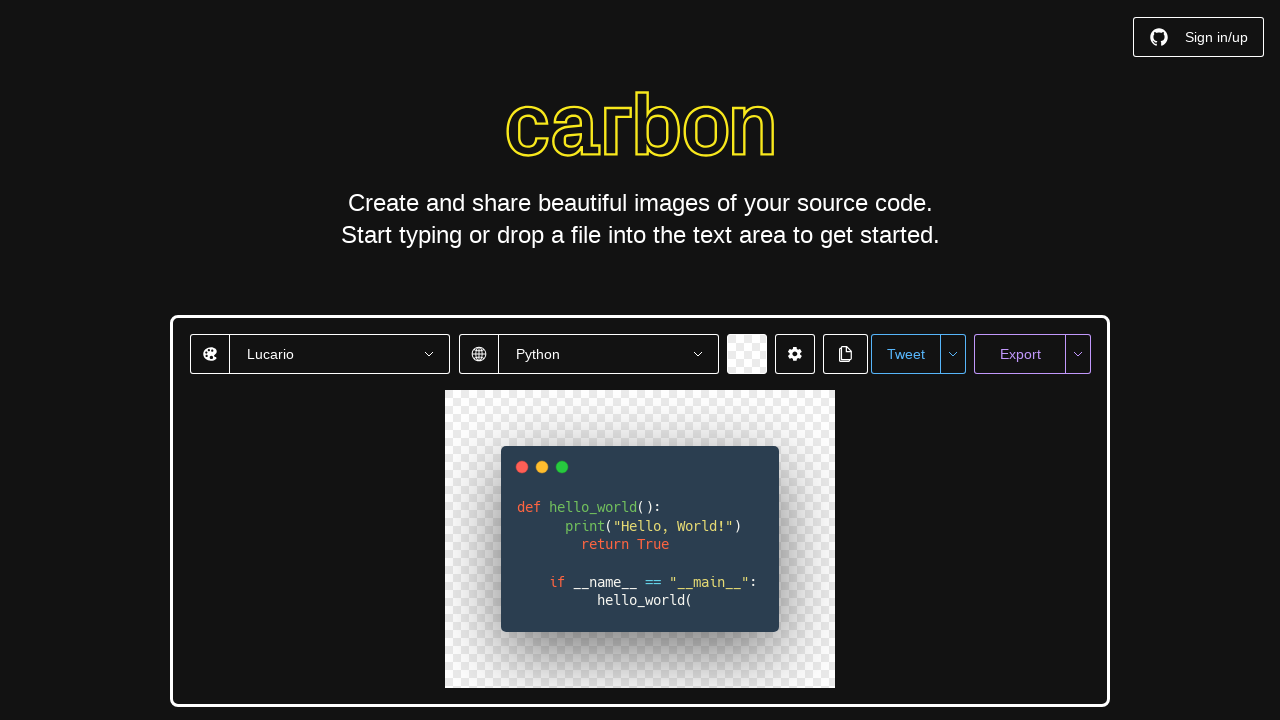

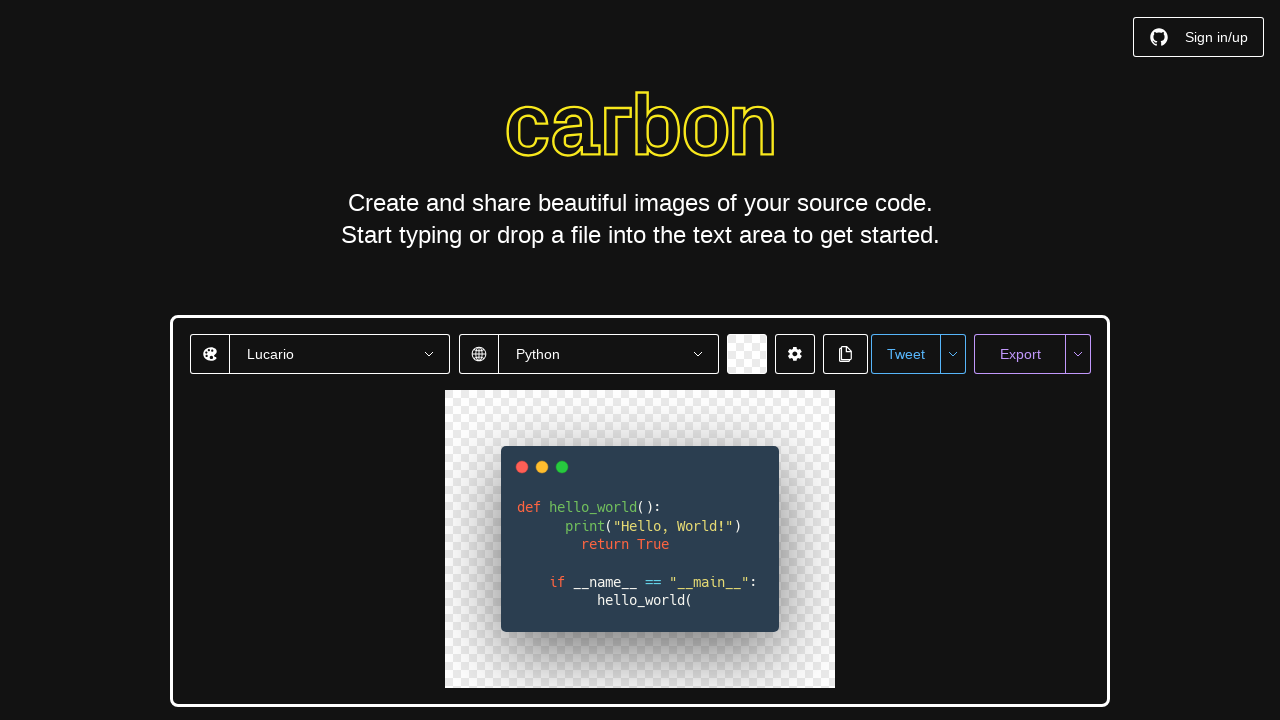